Tests JavaScript prompt alert functionality by clicking the prompt button, entering text into the prompt dialog, accepting it, and verifying the result text is displayed on the page.

Starting URL: https://demoqa.com/alerts

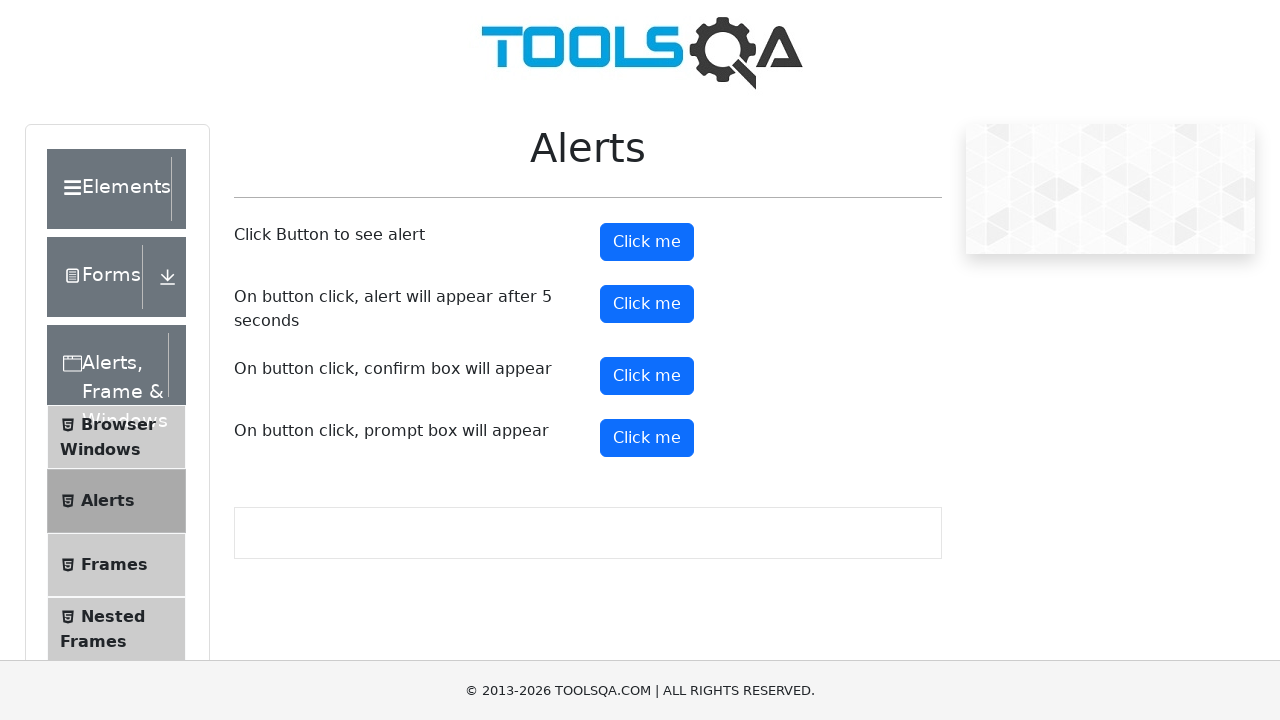

Clicked prompt button to trigger JavaScript prompt alert at (647, 438) on #promtButton
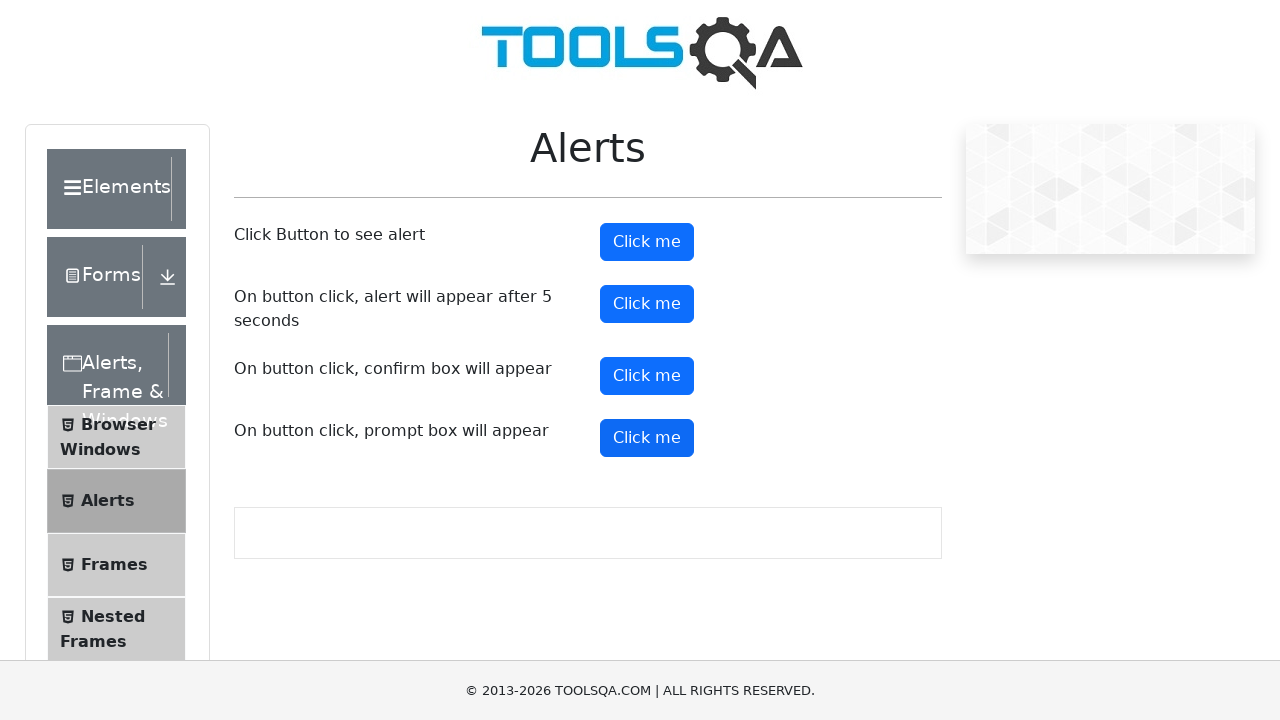

Set up dialog handler to accept prompt with 'suresh'
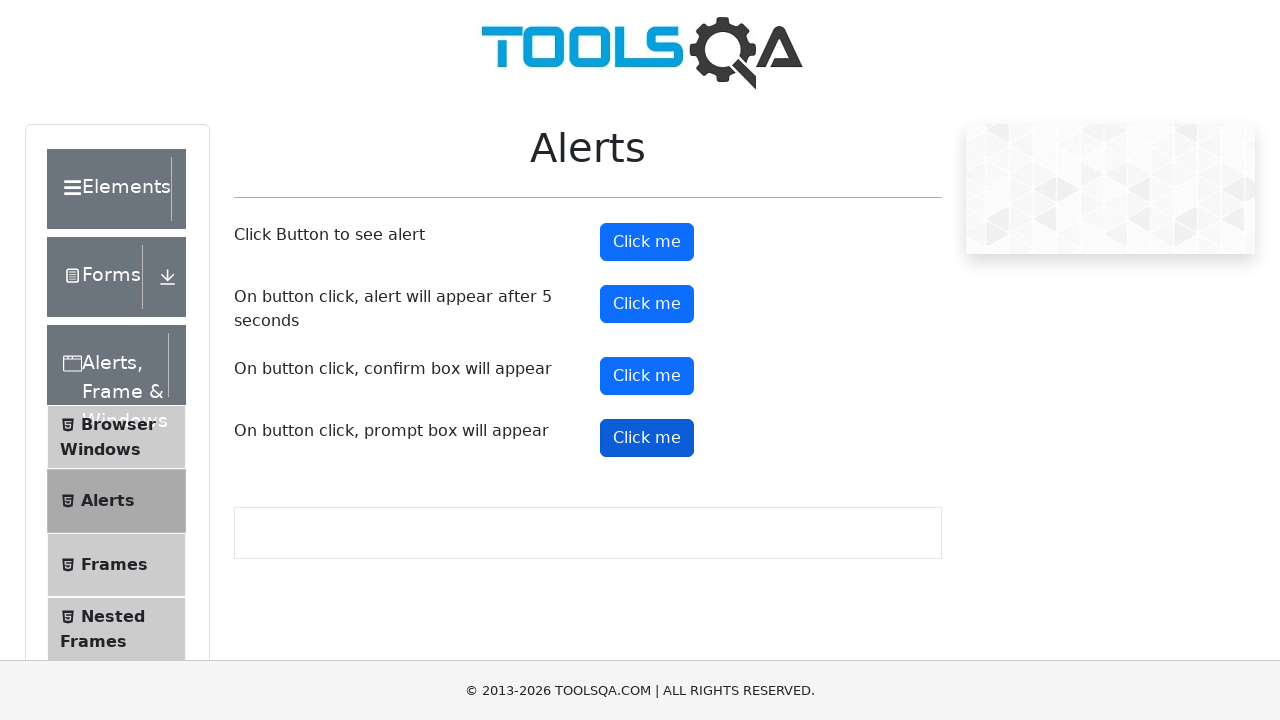

Re-clicked prompt button with dialog handler active at (647, 438) on #promtButton
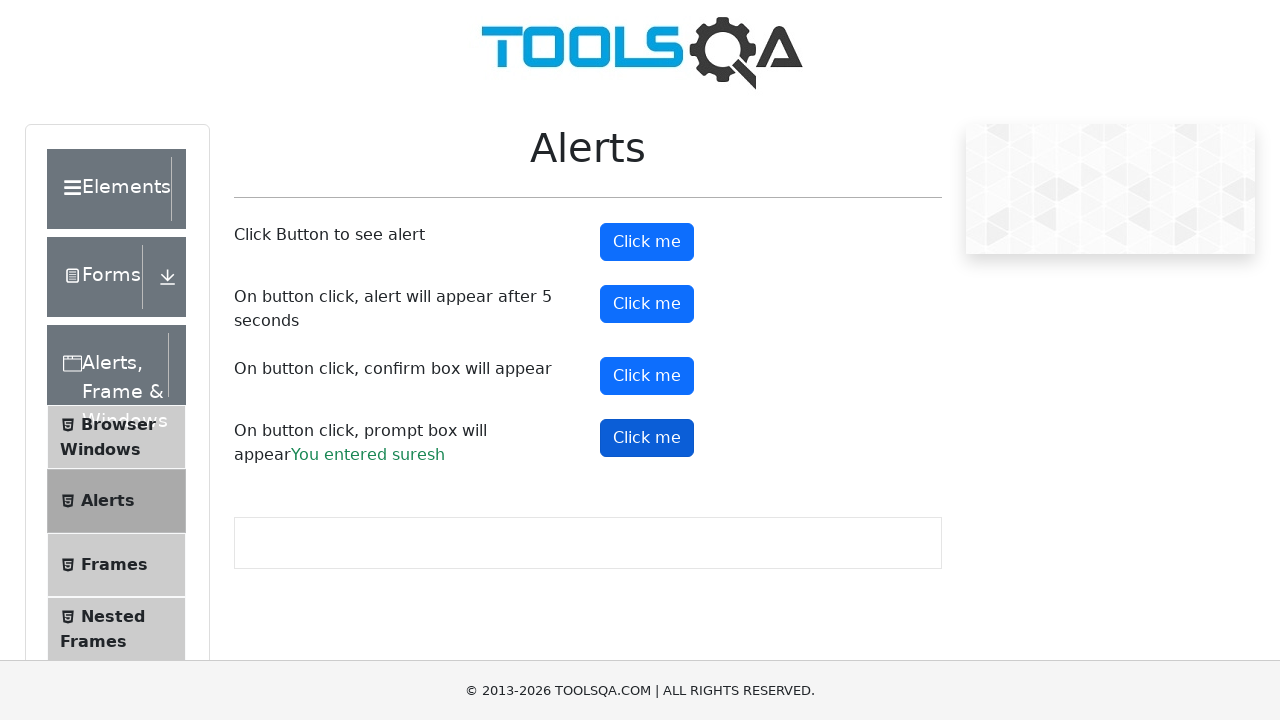

Waited for prompt result element to appear
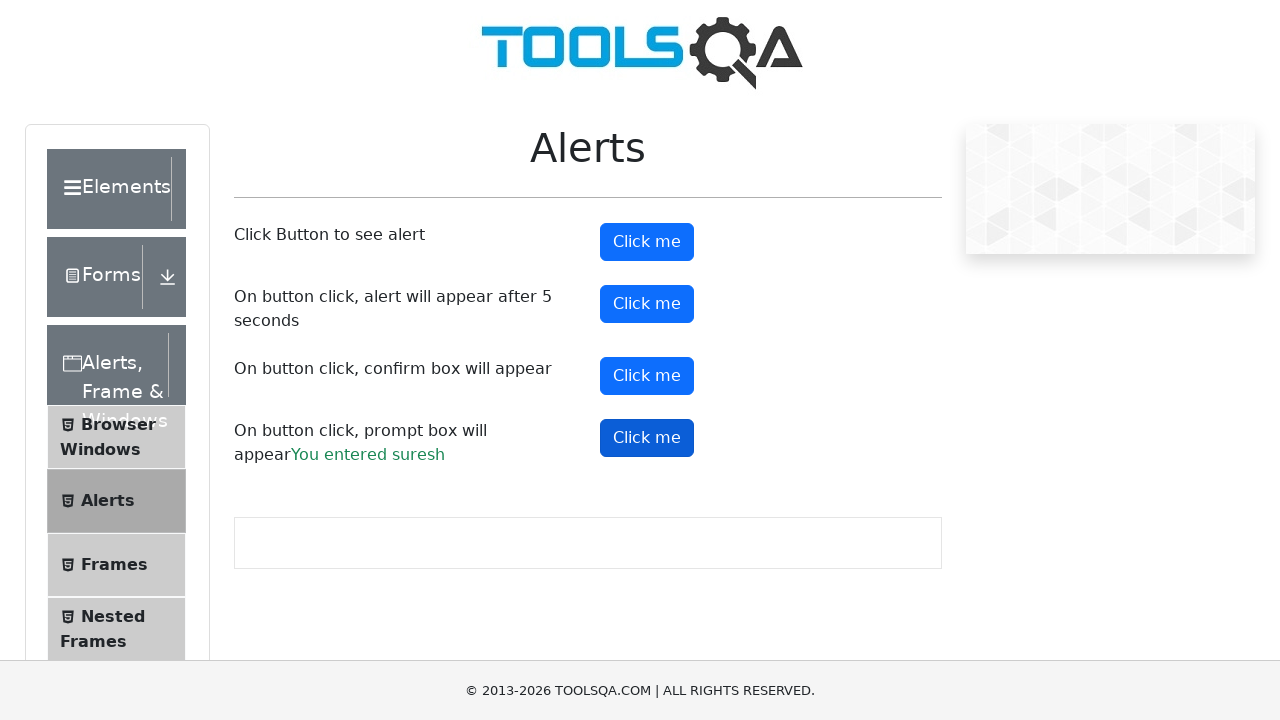

Retrieved result text: 'You entered suresh'
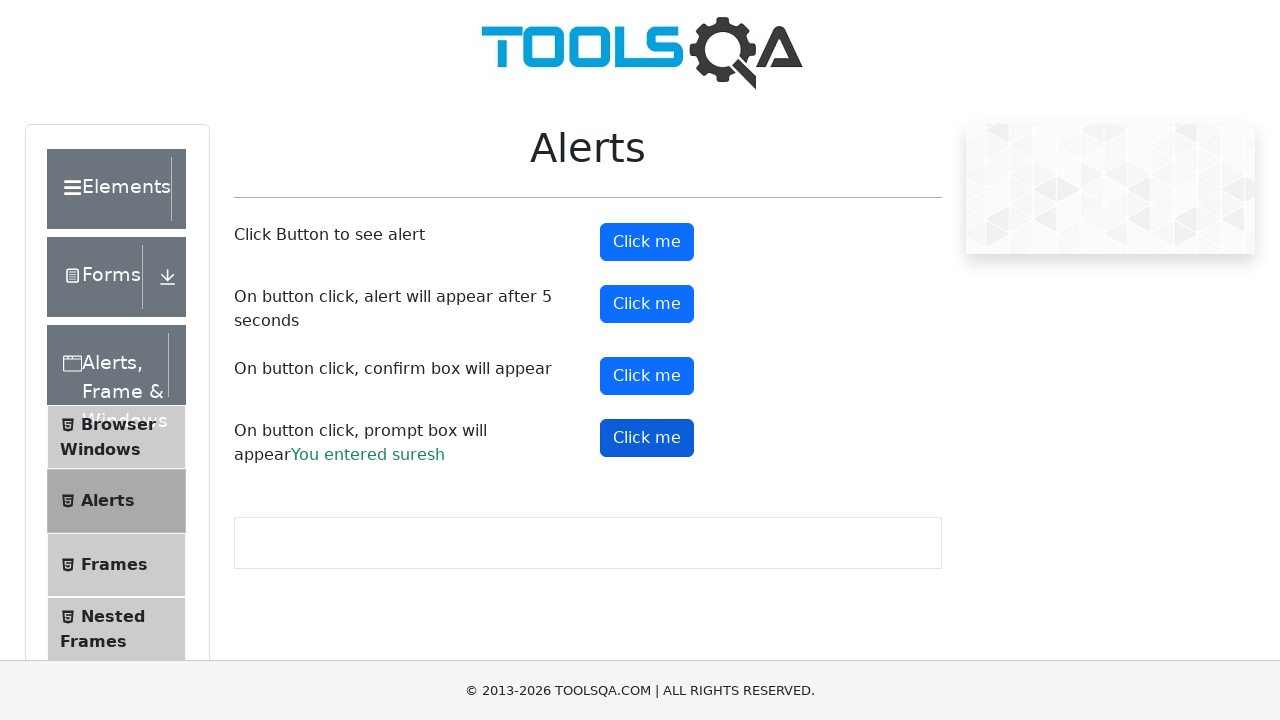

Printed result text to console
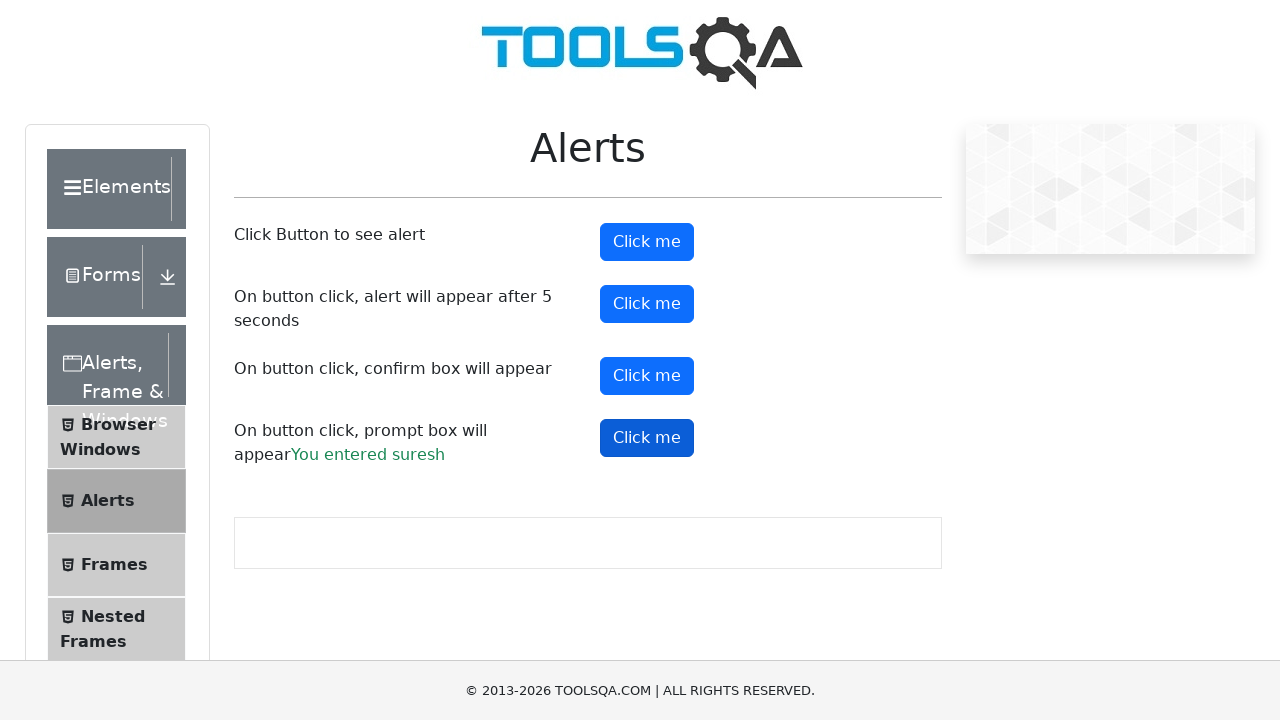

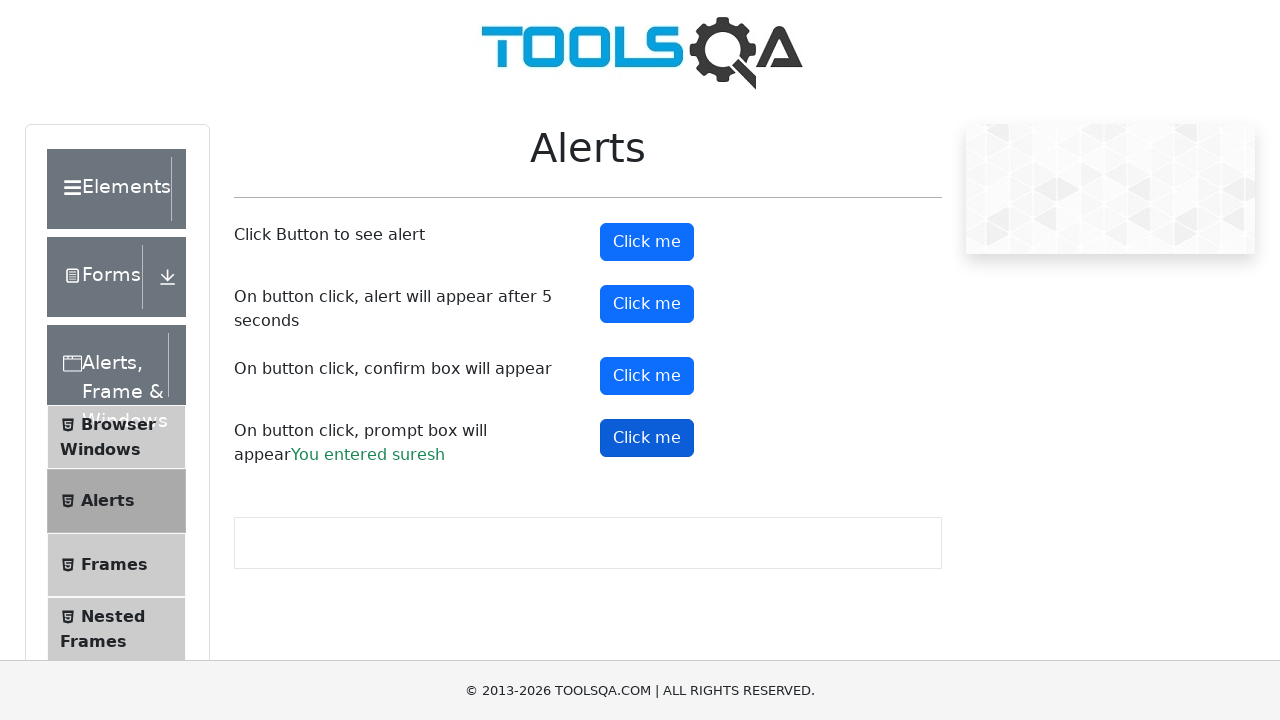